Tests the feedback form submission by filling out all form fields and submitting, then verifying the success message appears

Starting URL: http://zero.webappsecurity.com/index.html

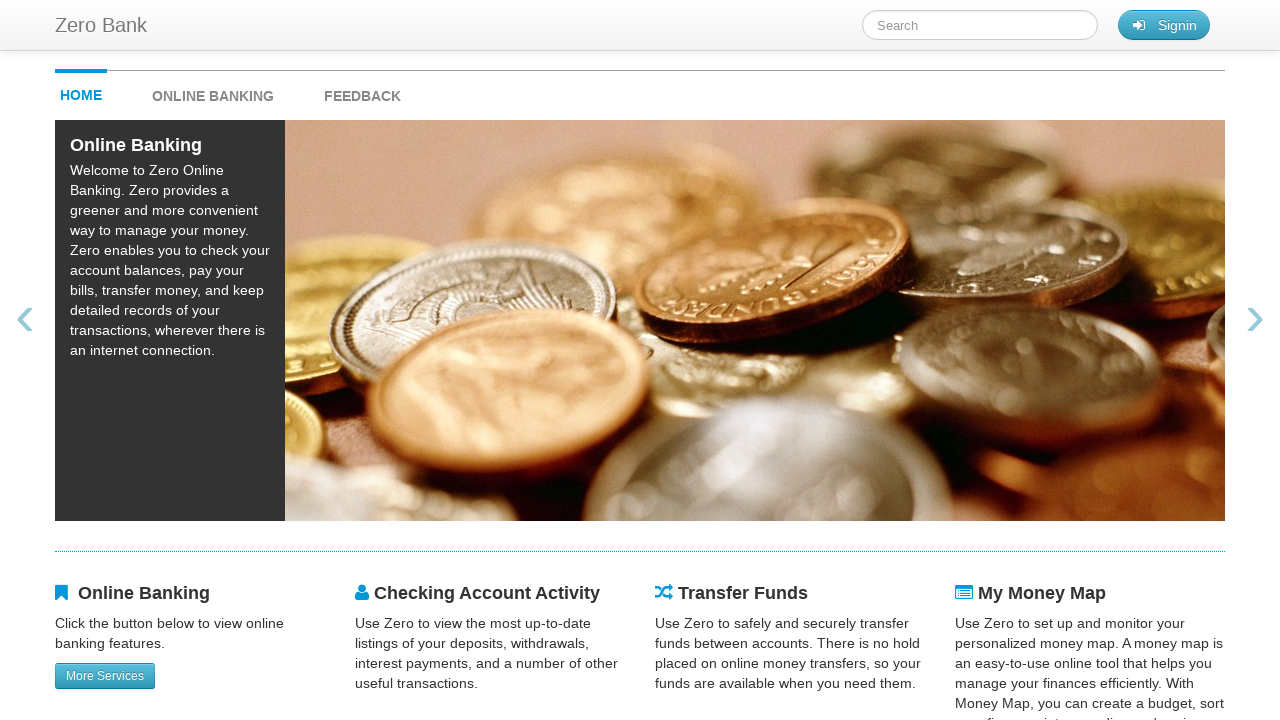

Clicked feedback link to navigate to feedback page at (362, 91) on #feedback
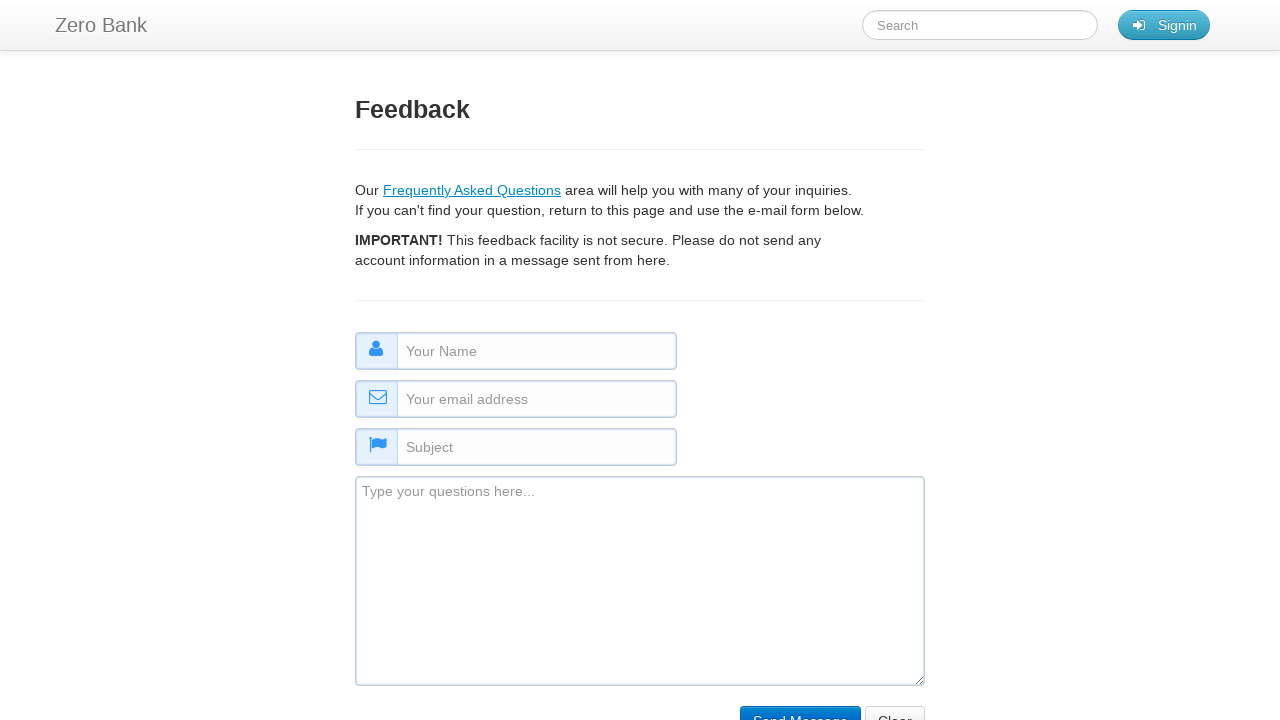

Filled name field with 'Jane Doe' on #name
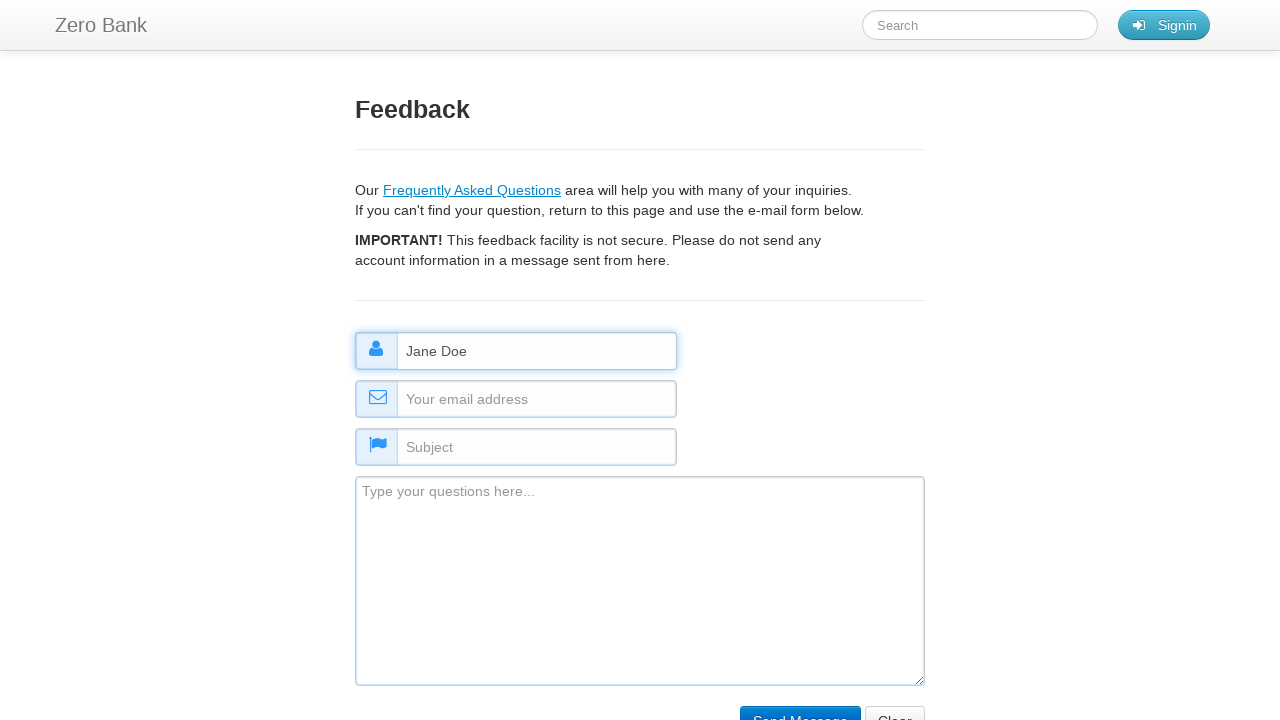

Filled email field with 'jane.doe@example.com' on #email
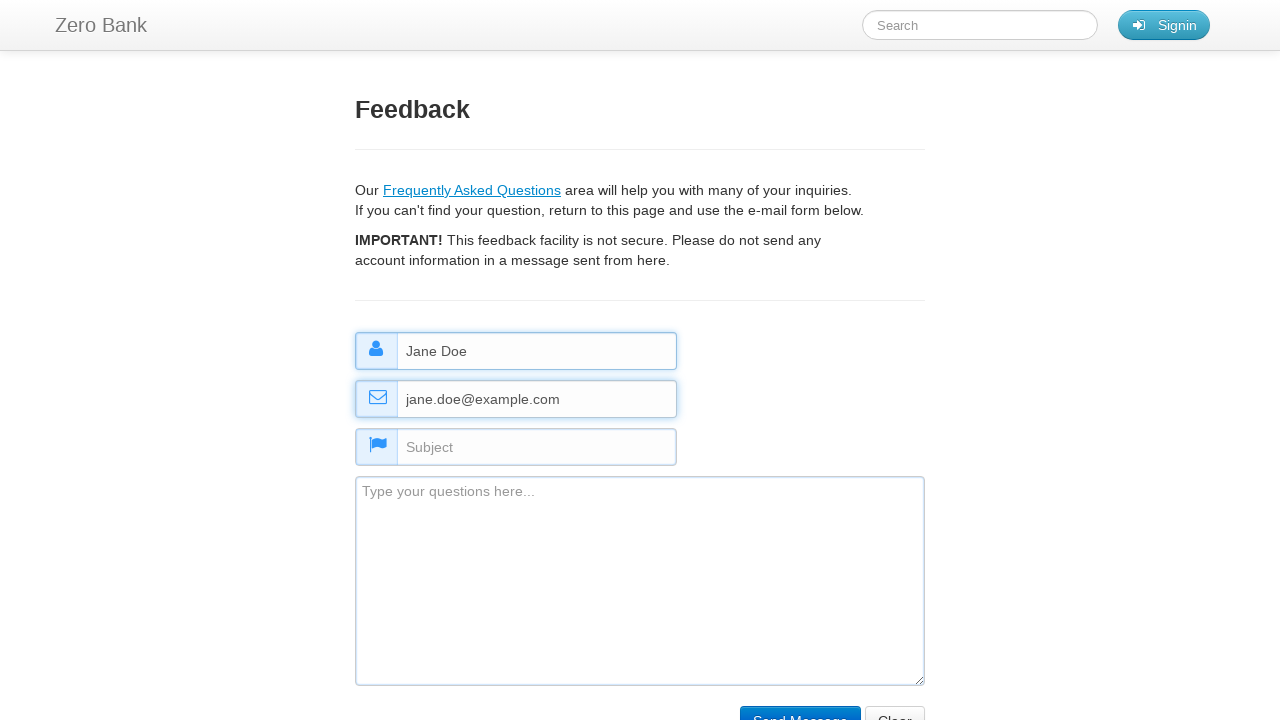

Filled subject field with 'Inquiry about services' on #subject
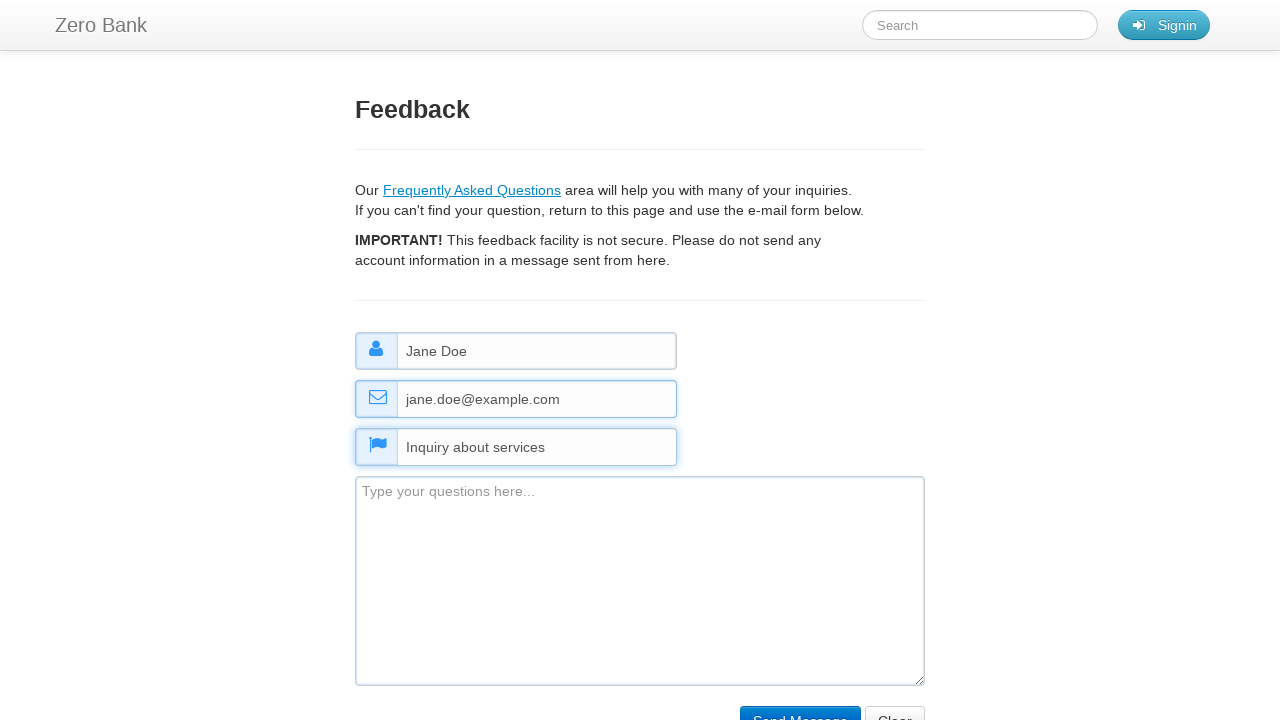

Filled comment field with service inquiry message on #comment
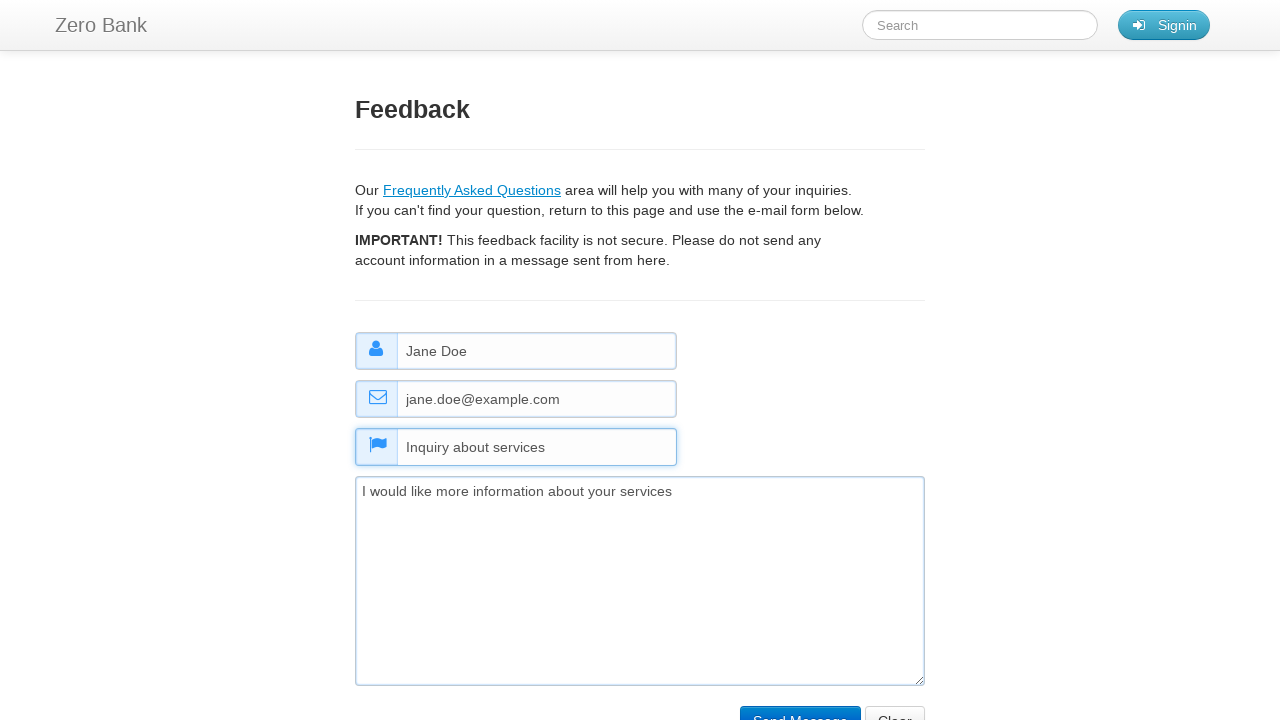

Clicked submit button to submit feedback form at (800, 705) on input[type='submit']
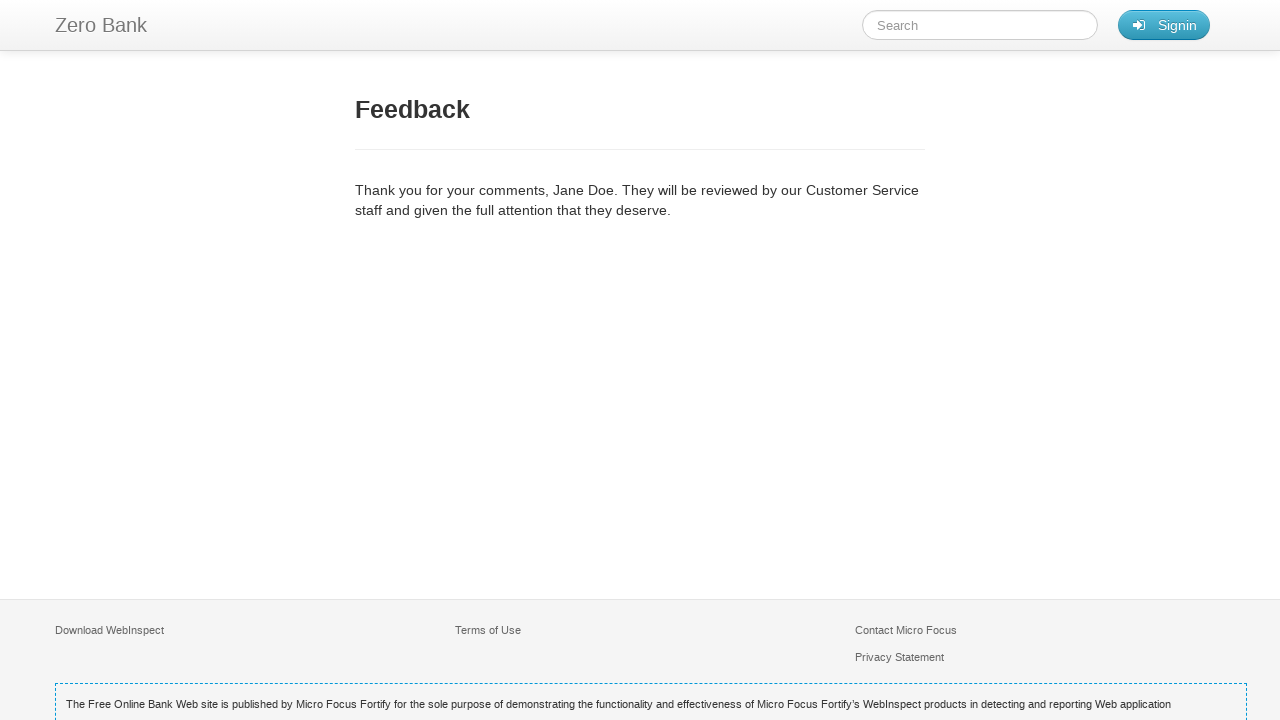

Success message appeared, feedback form submission confirmed
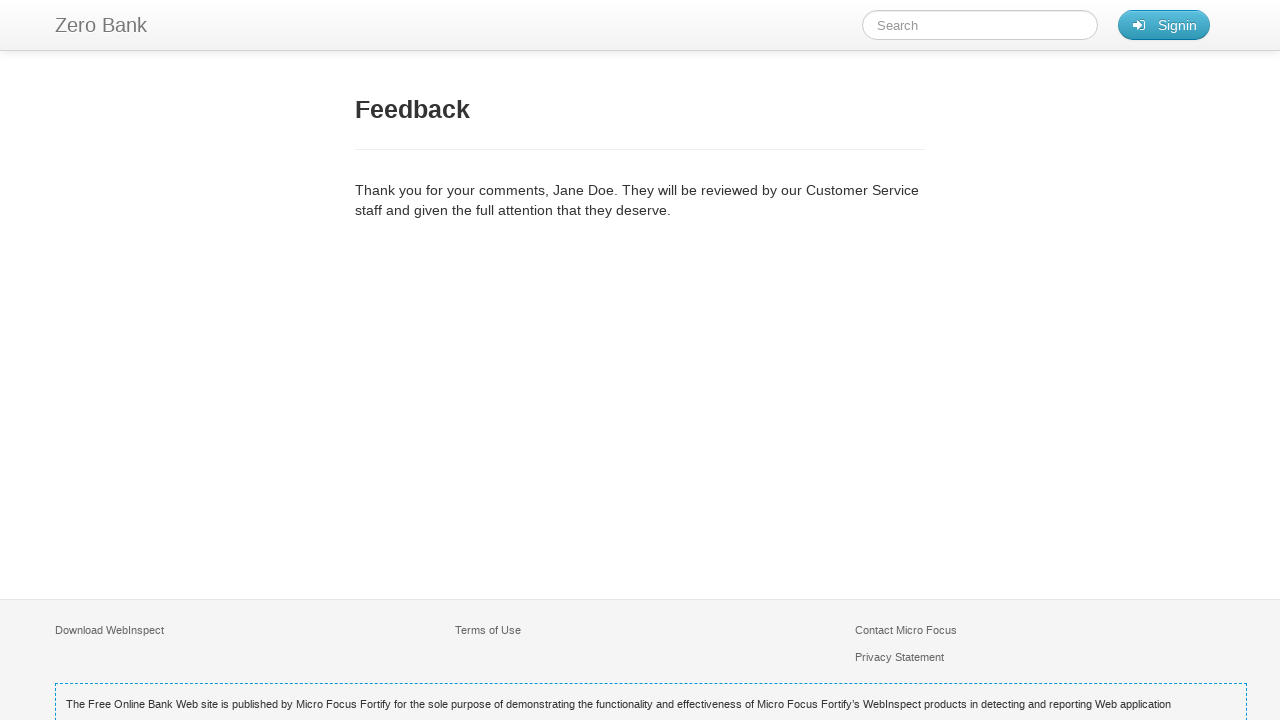

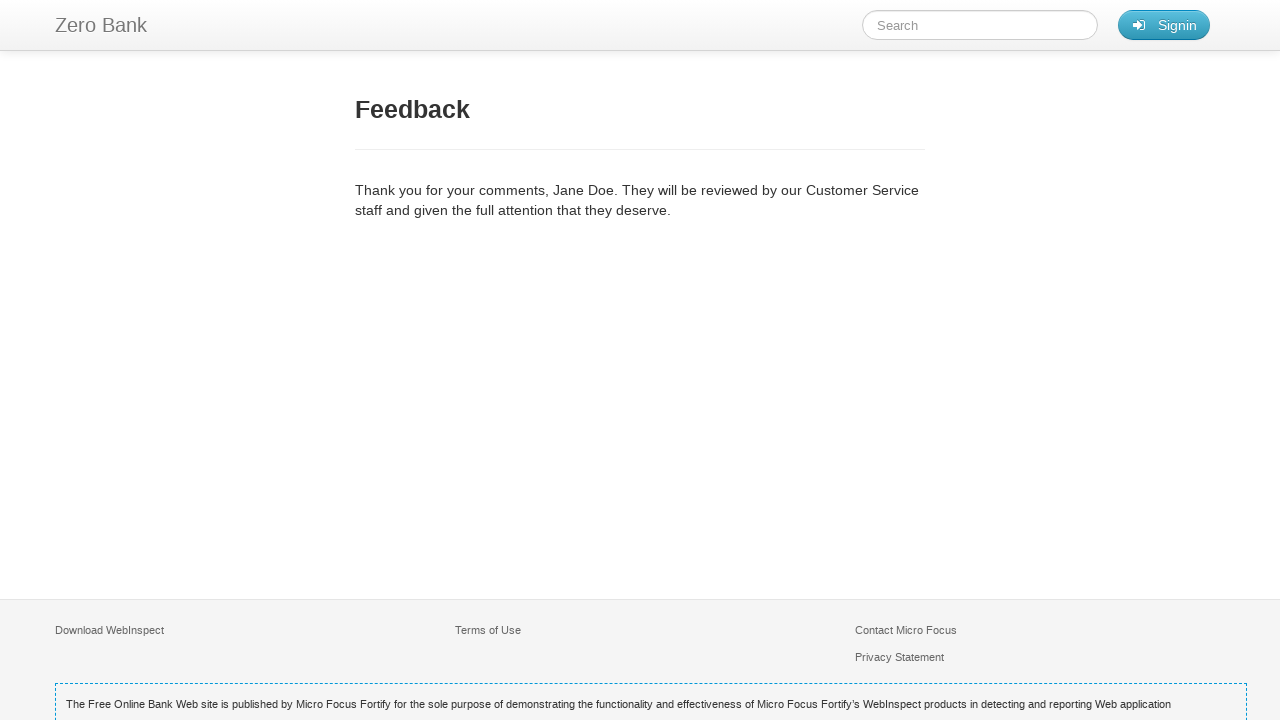